Tests double encoding by encoding an already-encoded URL to verify %20 becomes %2520.

Starting URL: https://www.001236.xyz/en/url

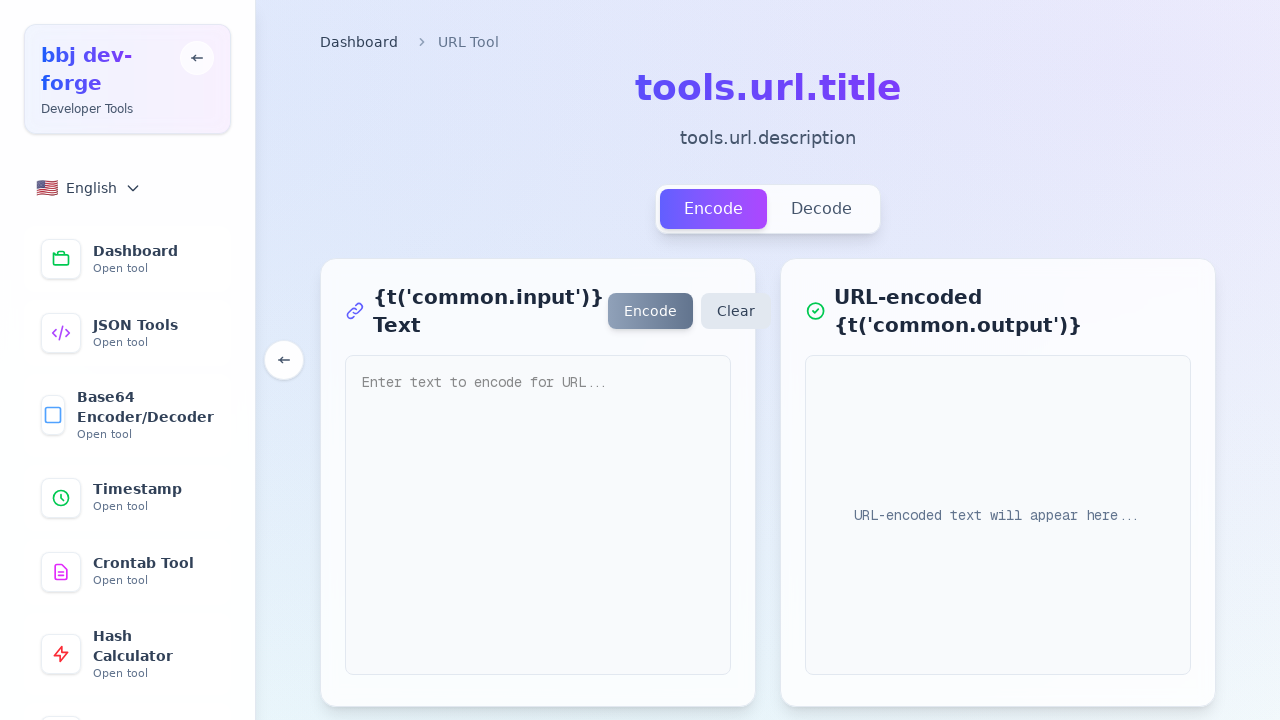

Waited for page to load (domcontentloaded)
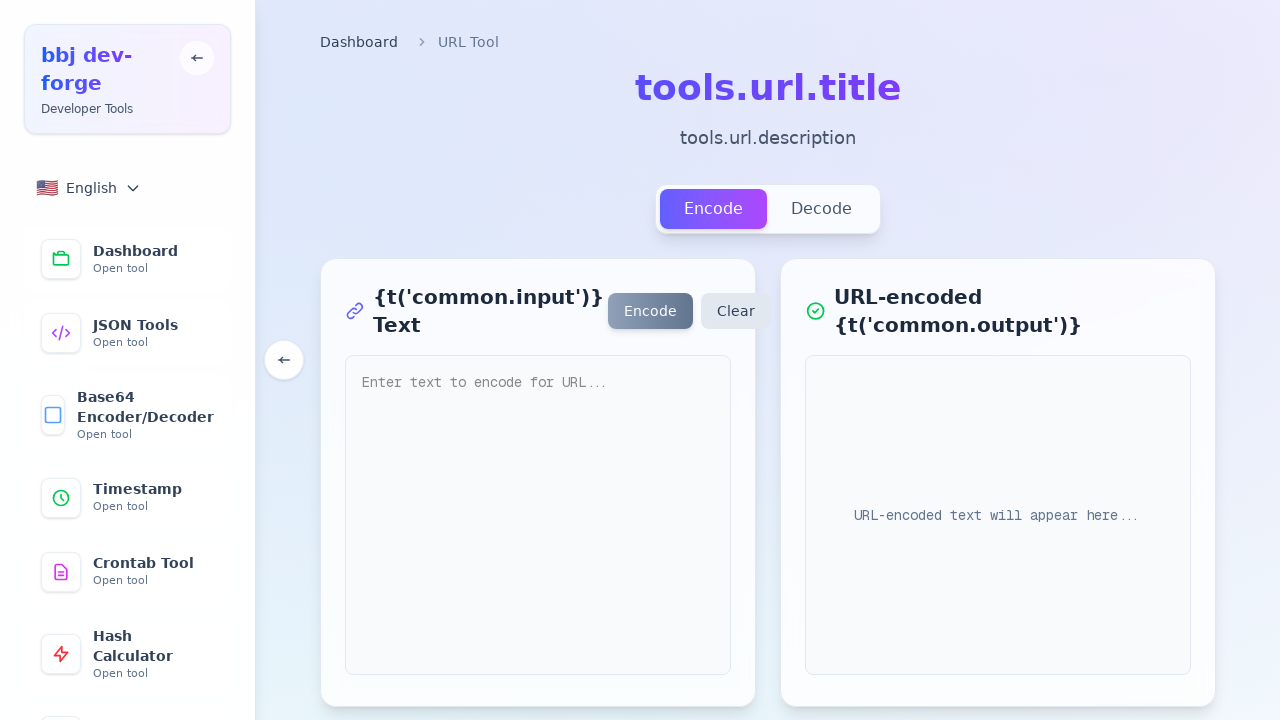

Located URL input field
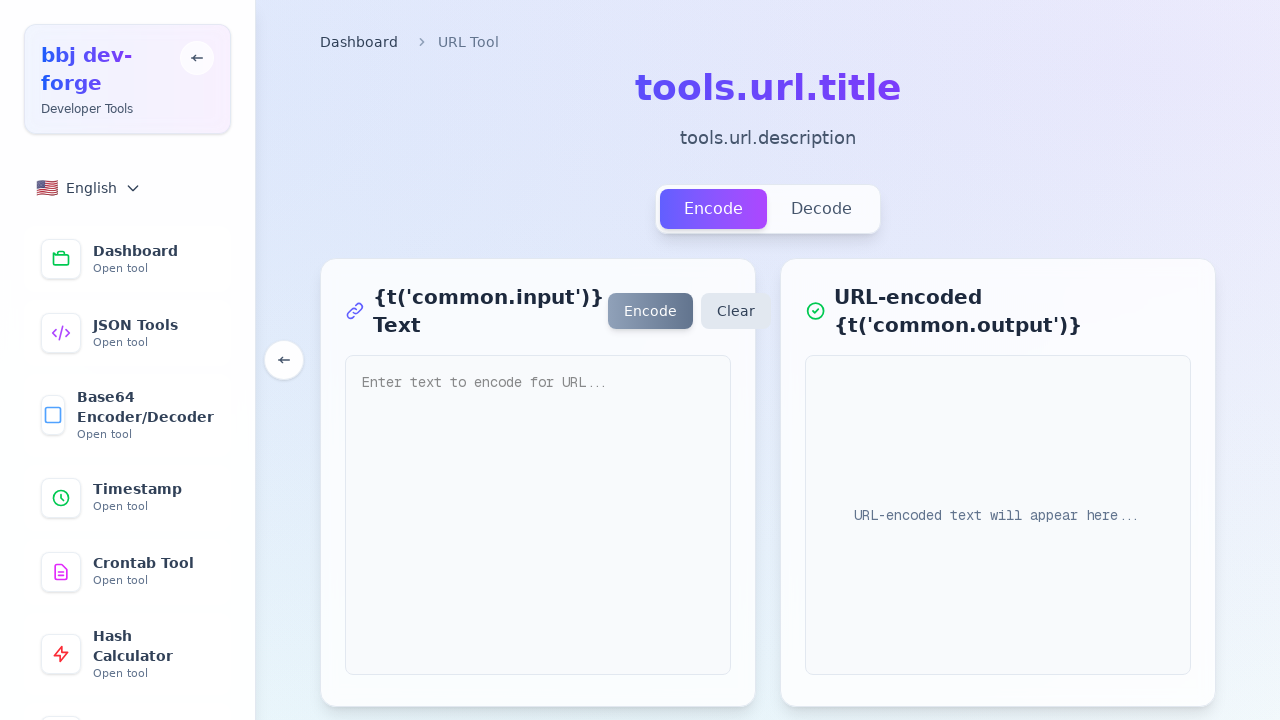

Located encode button
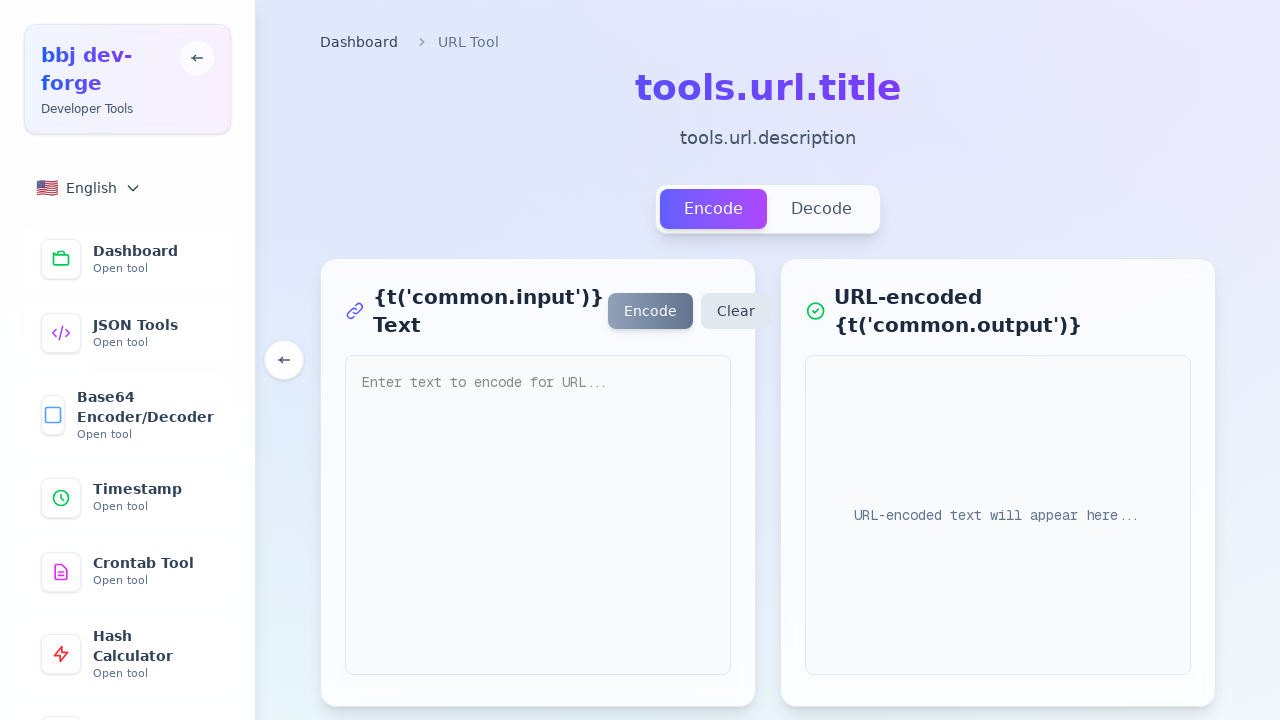

Filled URL input with already-encoded URL: 'https://example.com/search?q=hello%20world' on textarea, input[type="text"], input[placeholder*="URL"] >> nth=0
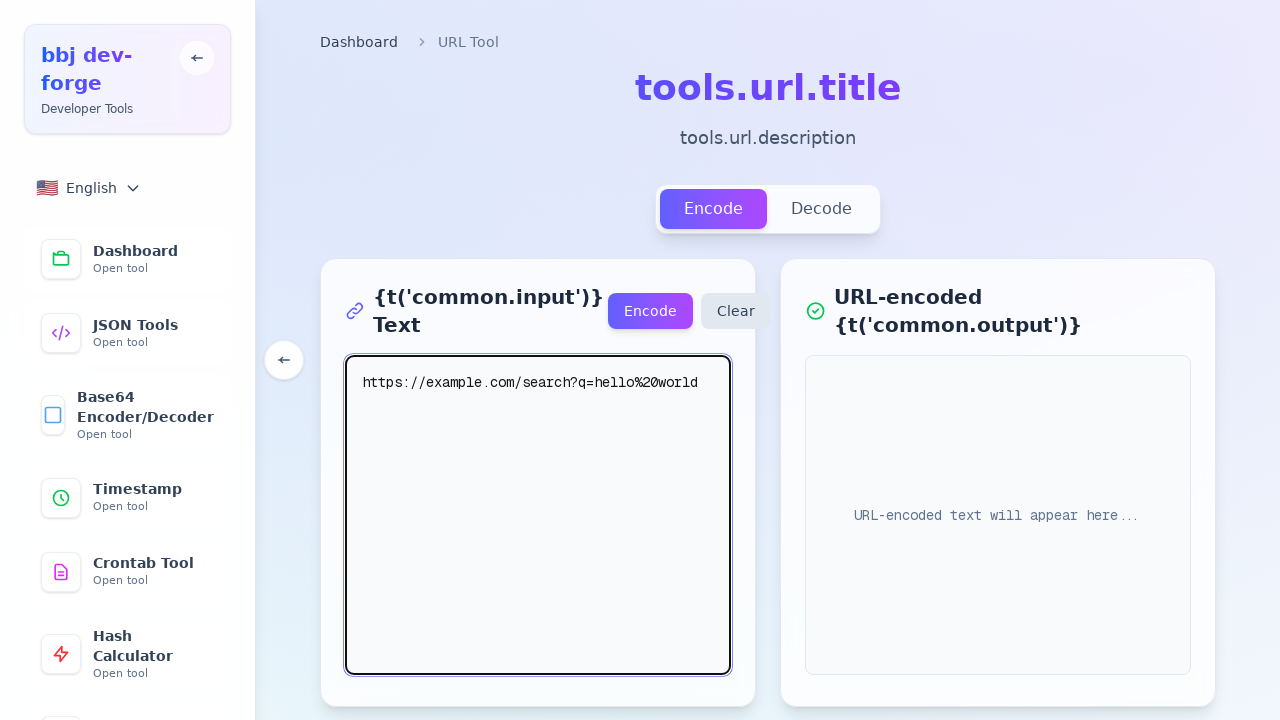

Clicked encode button to double-encode the URL at (714, 209) on button:has-text("Encode"), button:has-text("编码") >> nth=0
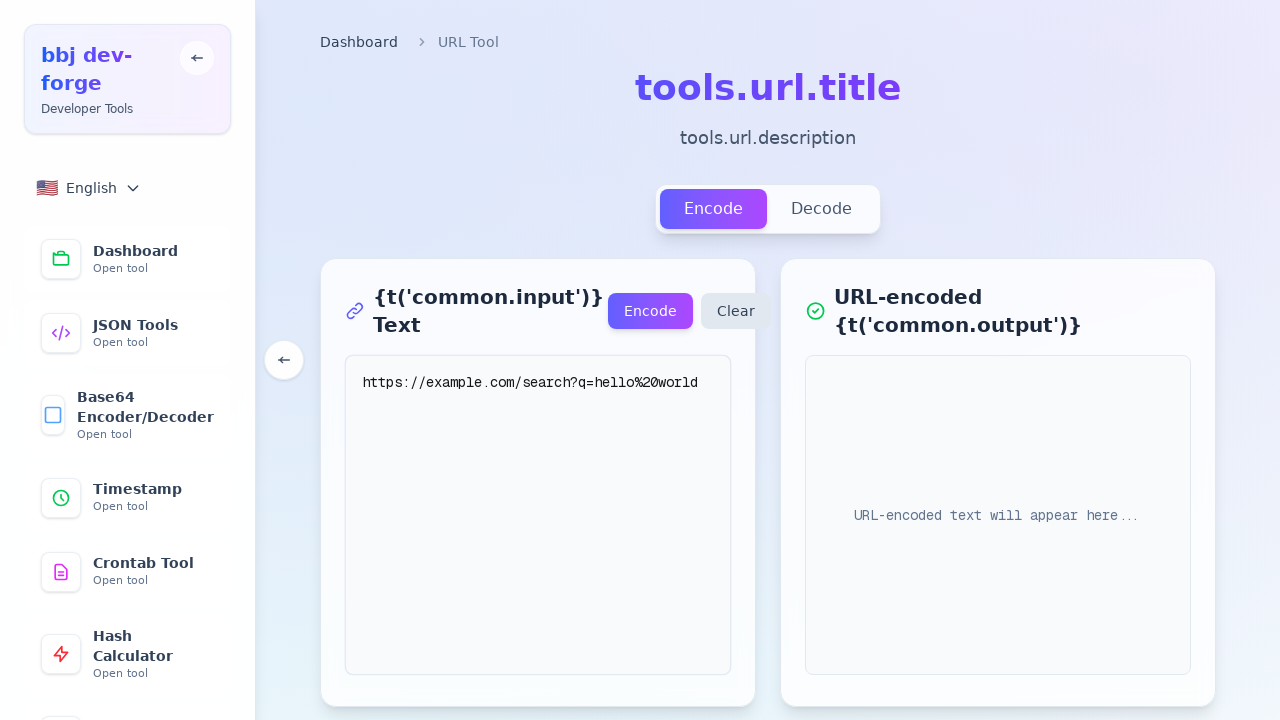

Located result element containing encoded output
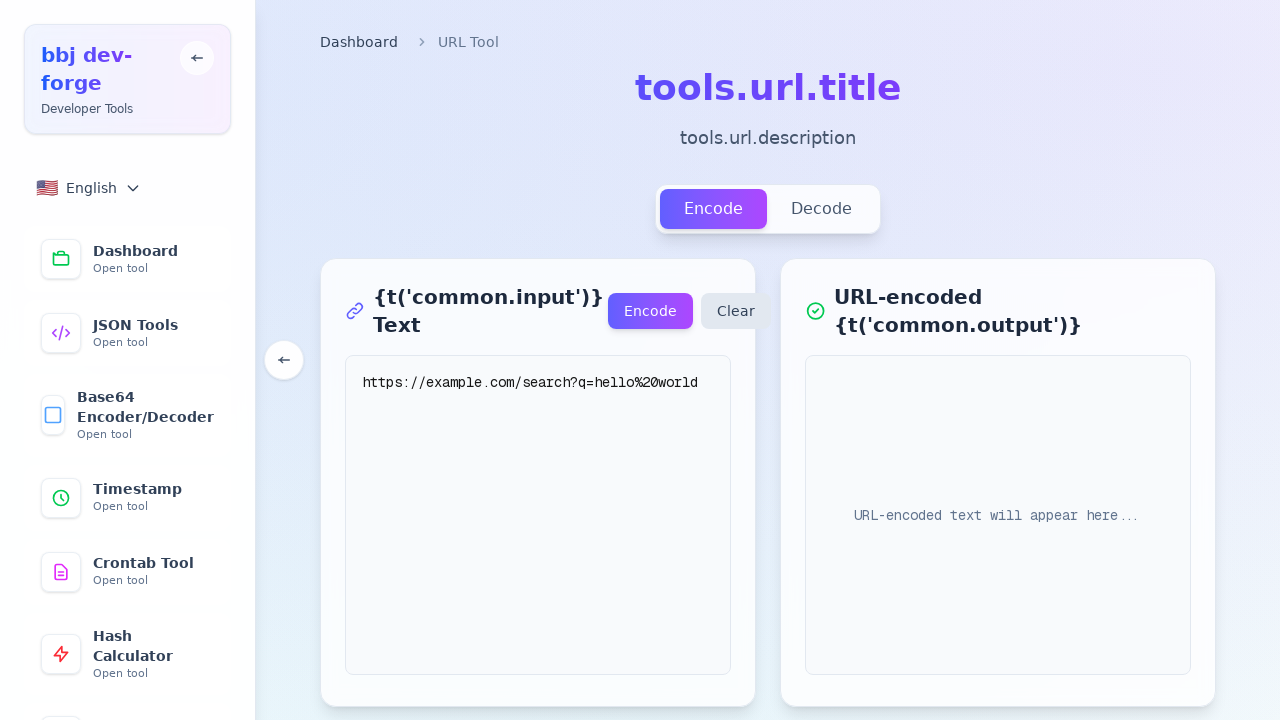

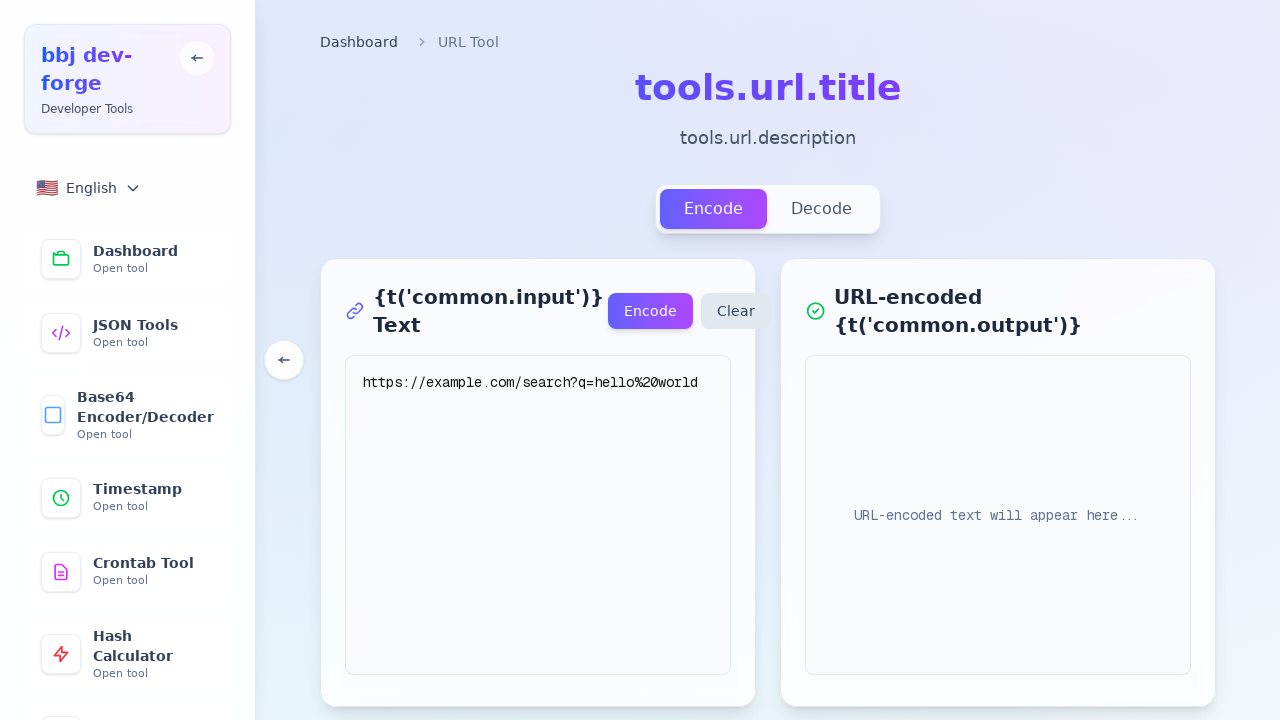